Tests dismissing a JavaScript confirm alert by clicking a button that triggers the alert, dismissing it, and verifying the result text shows the cancel action was successful.

Starting URL: https://demoqa.com/alerts

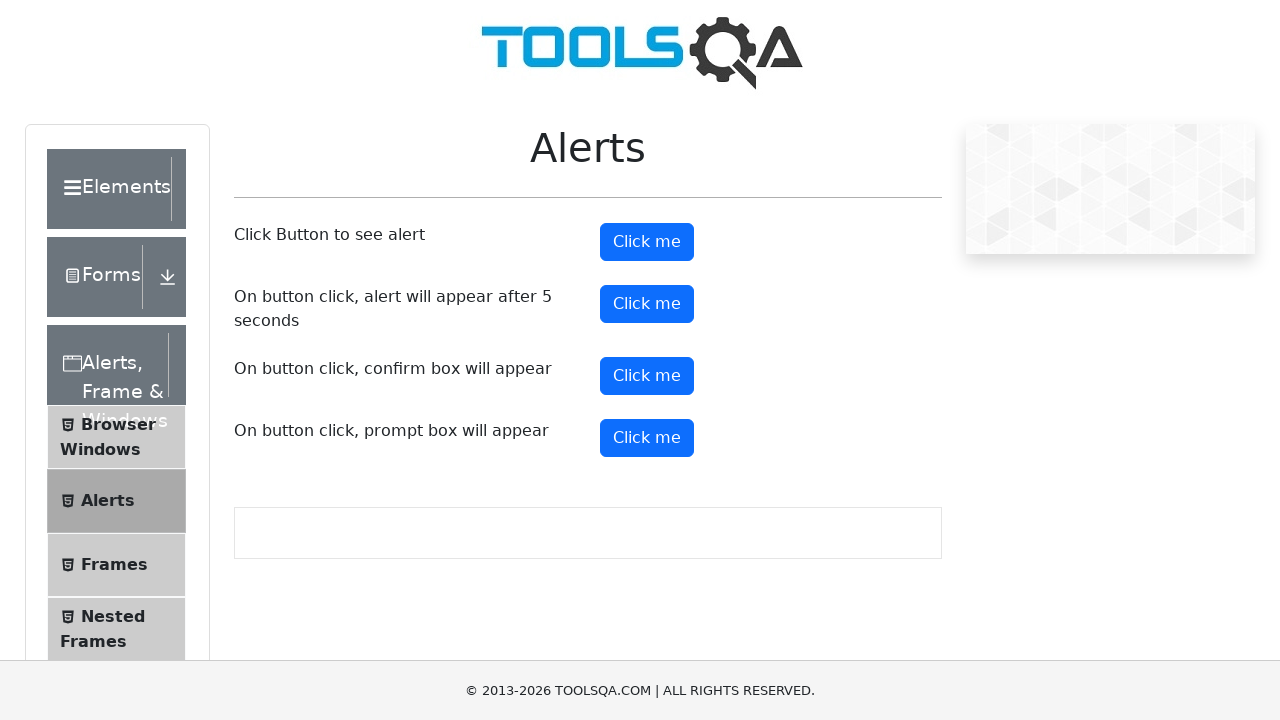

Clicked confirm button to trigger JavaScript alert at (647, 376) on #confirmButton
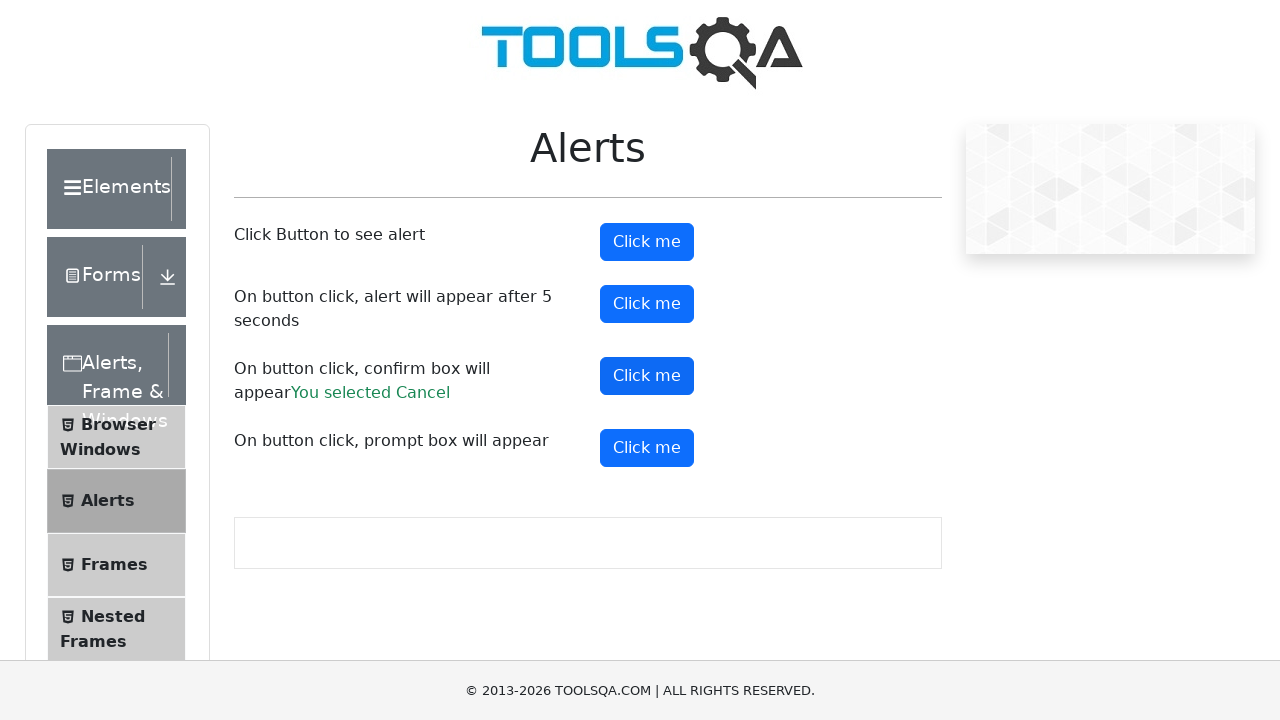

Set up dialog handler to dismiss alerts
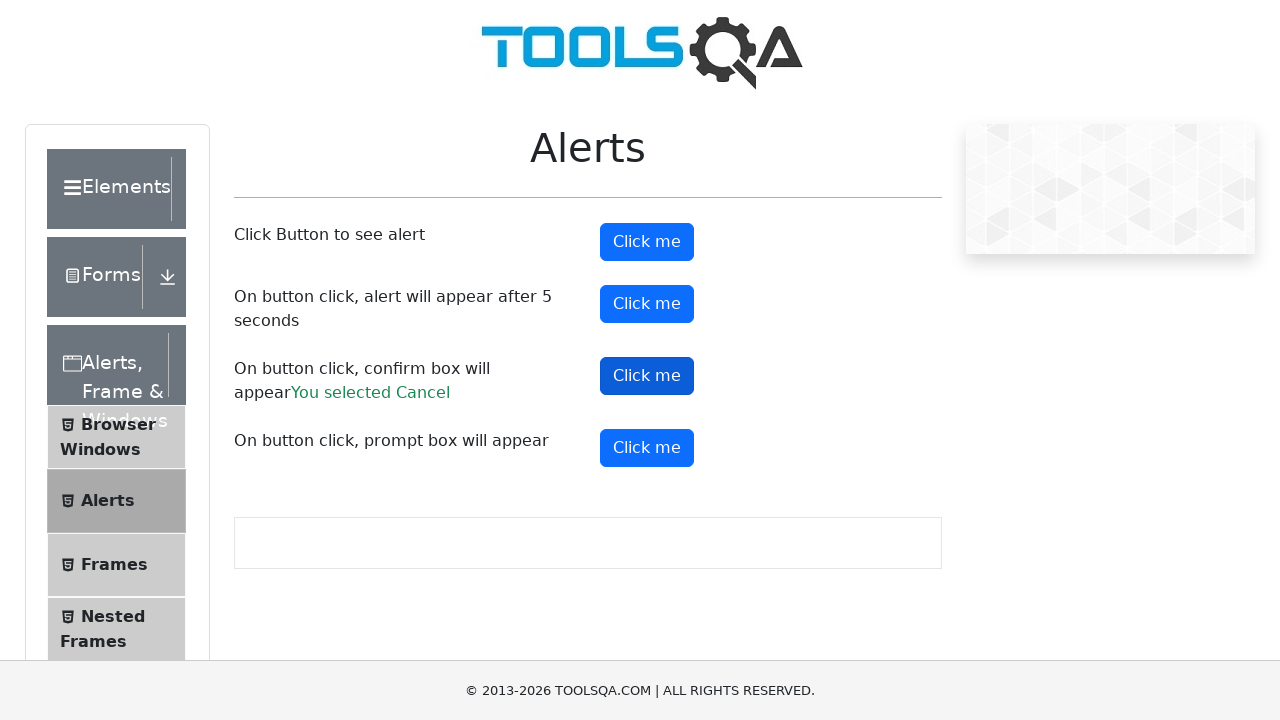

Re-clicked confirm button to trigger alert with handler active at (647, 376) on #confirmButton
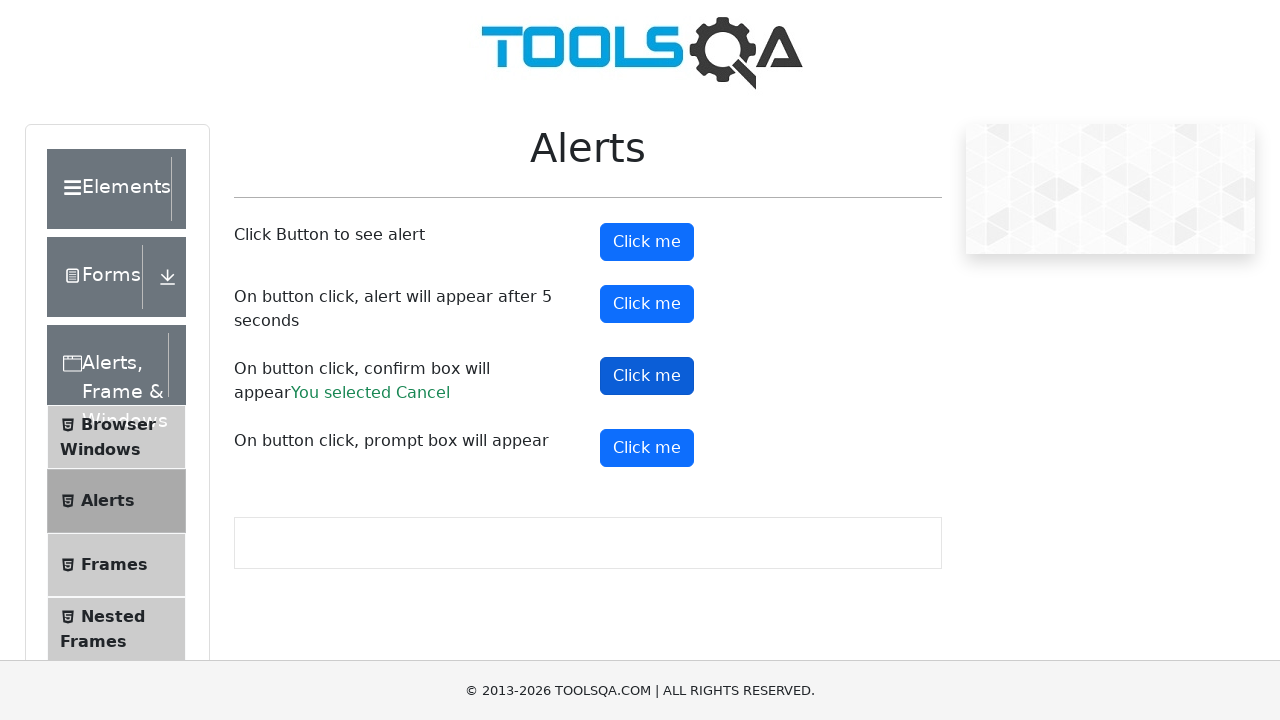

Result text element loaded after dismissing alert
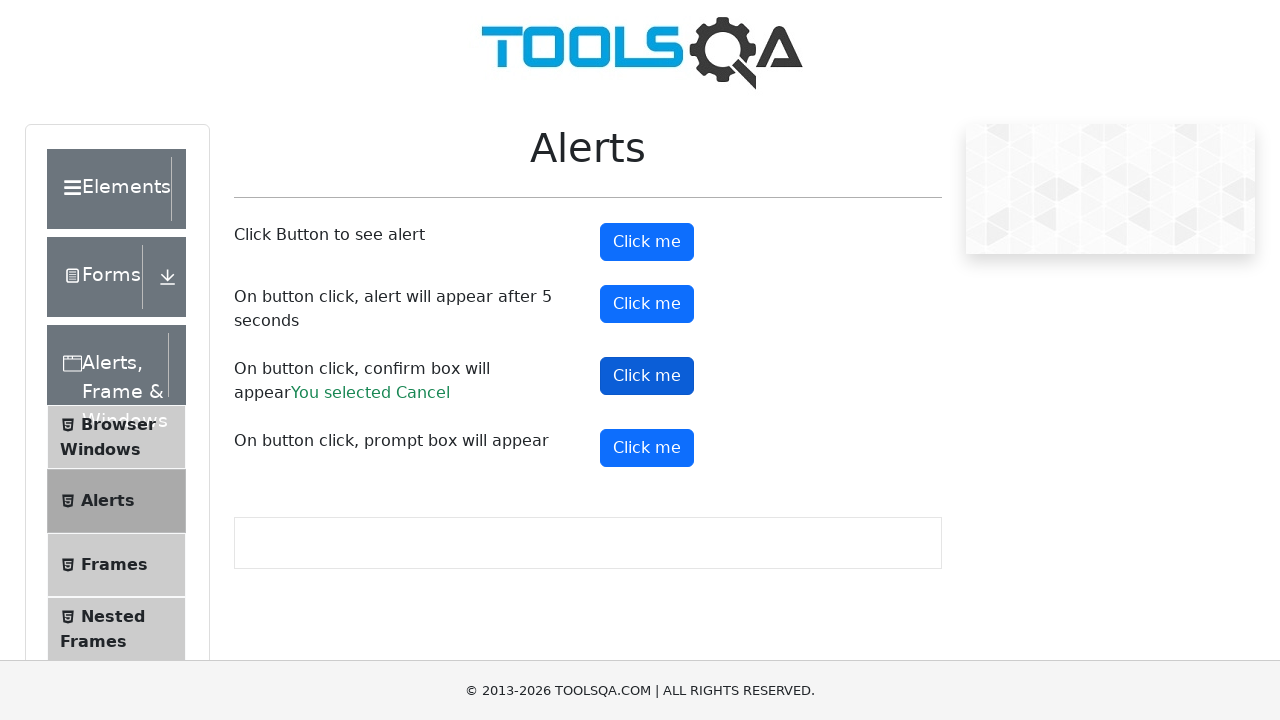

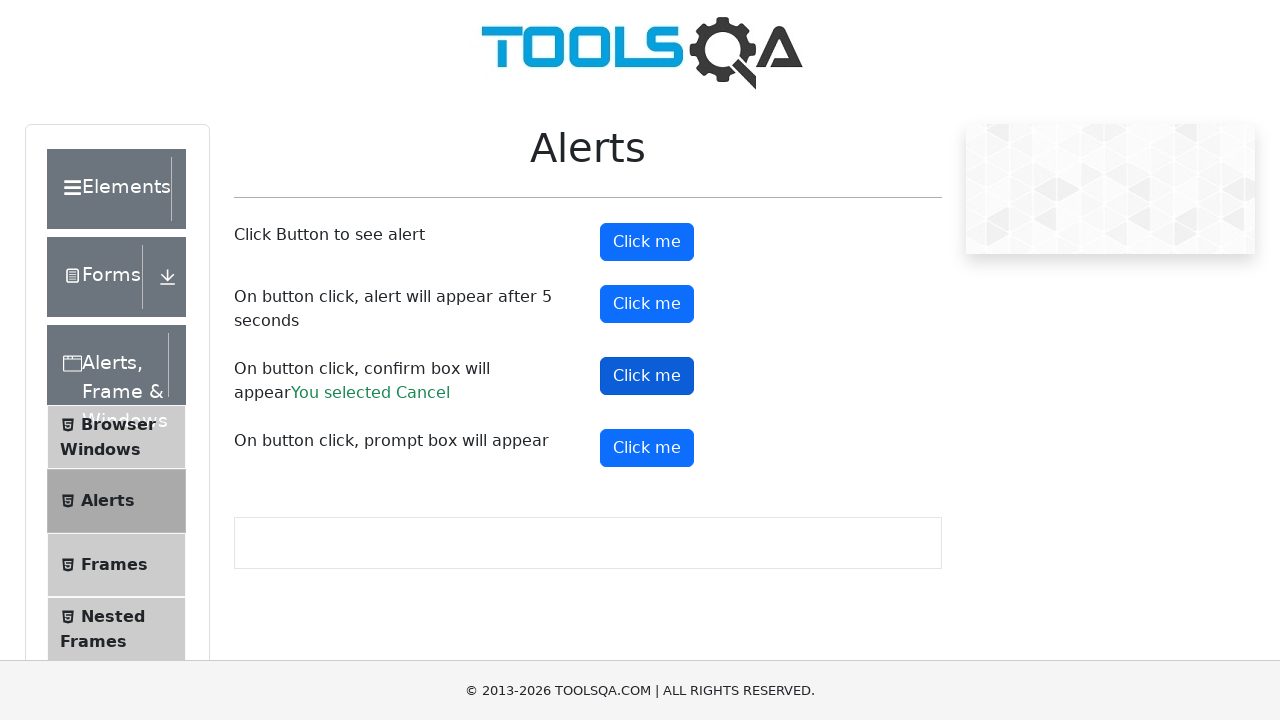